Navigates to the Cydeo website and verifies that the page title matches the expected value "Cydeo"

Starting URL: https://www.cydeo.com

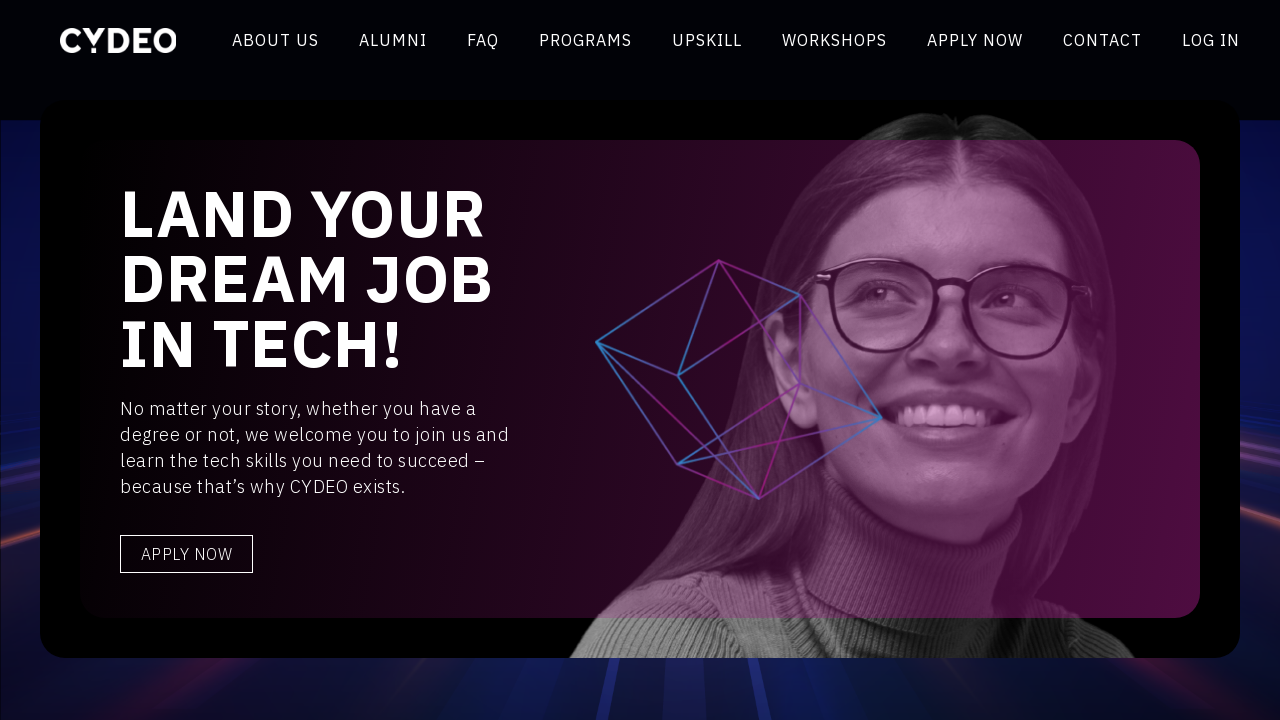

Navigated to https://www.cydeo.com
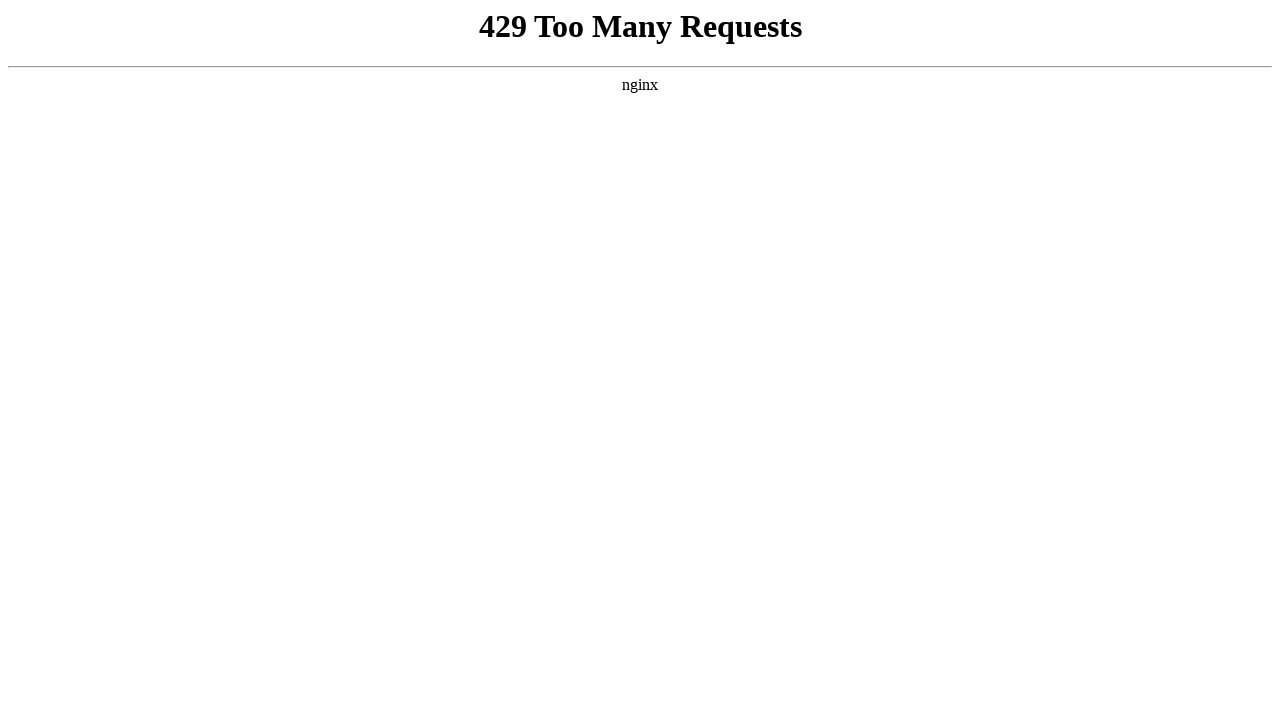

Retrieved page title
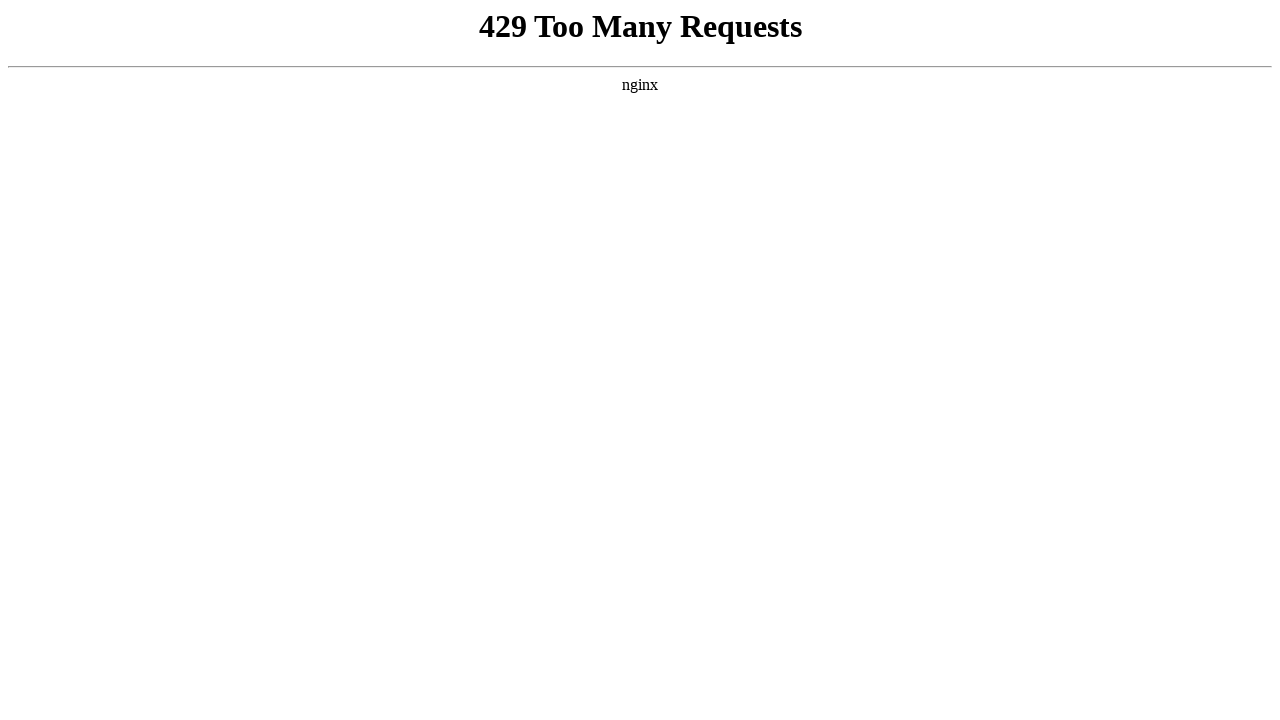

Title verification FAILED - Expected: Cydeo, Actual: 429 Too Many Requests
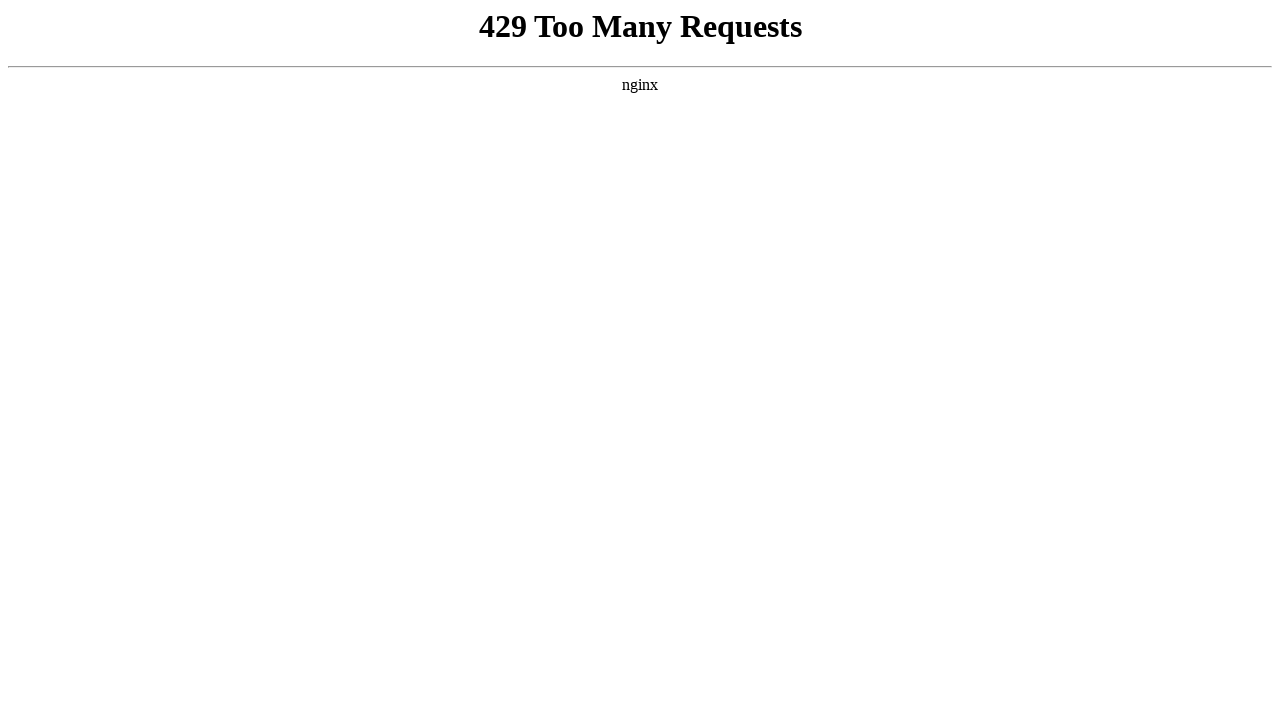

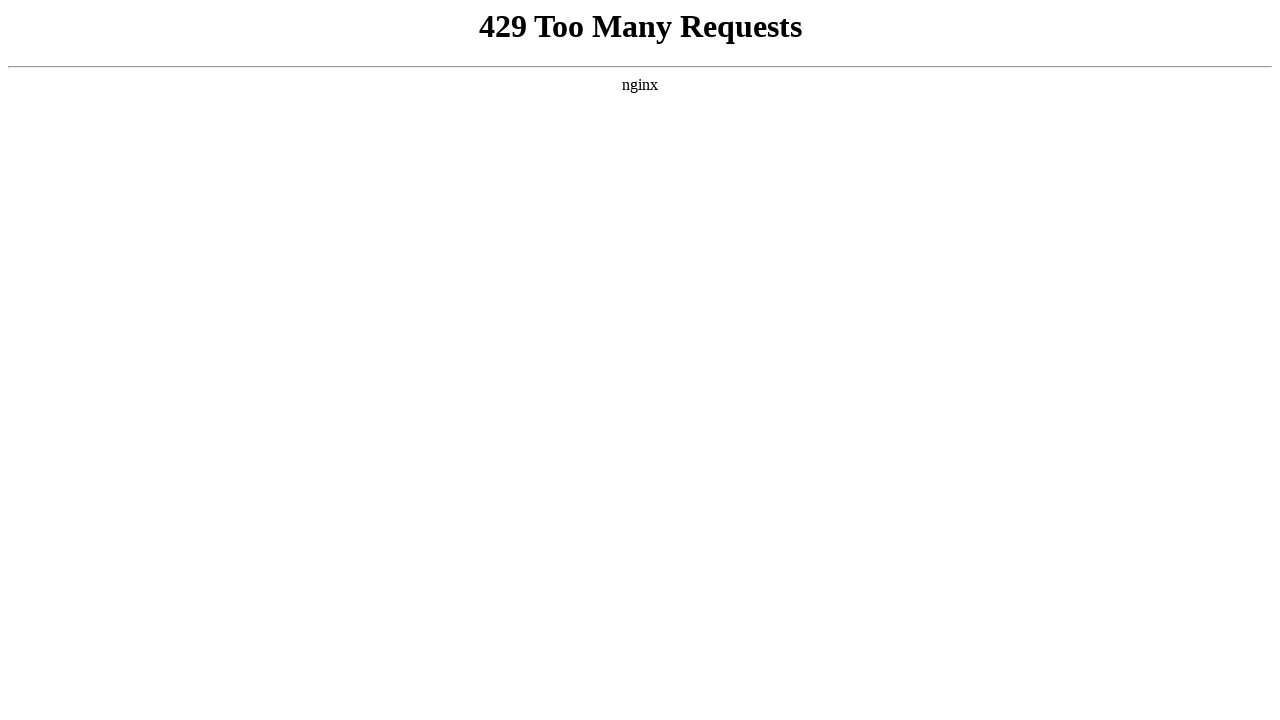